Navigates to a practice page and clicks on a dropdown button element identified by class name

Starting URL: https://www.letskodeit.com/practice

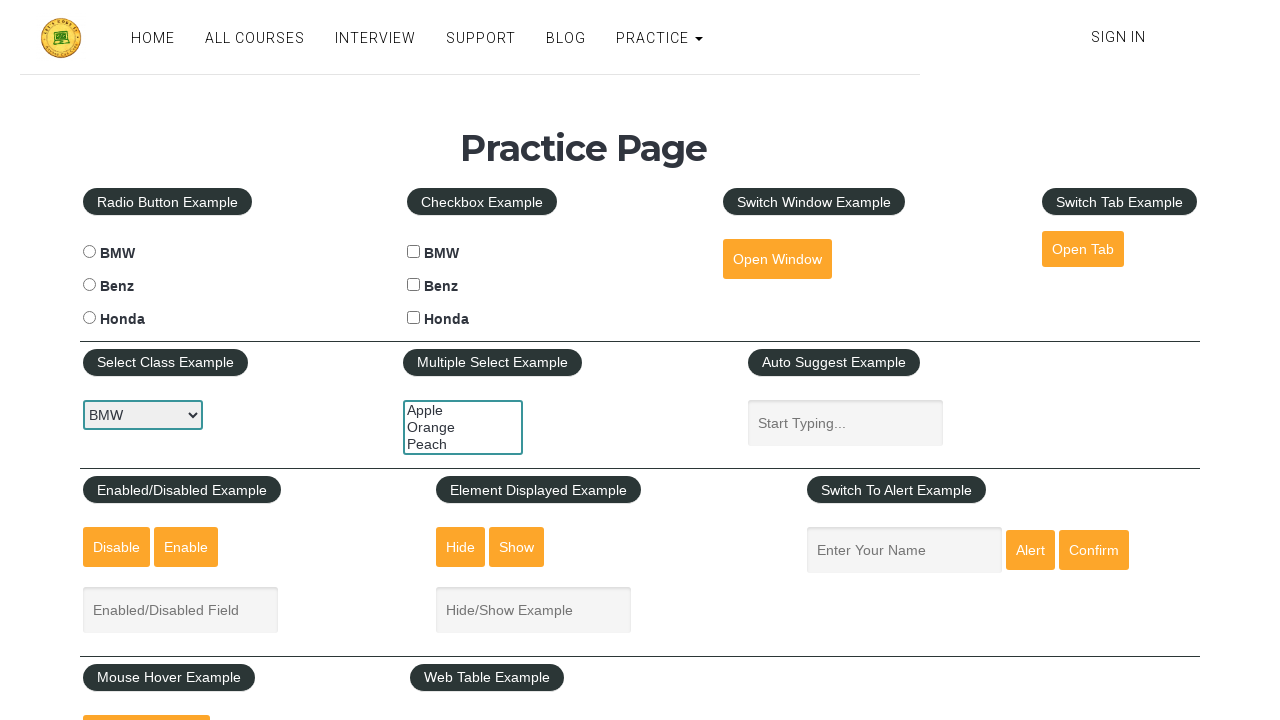

Waited for dropdown button element with class 'dropbtn' to be visible
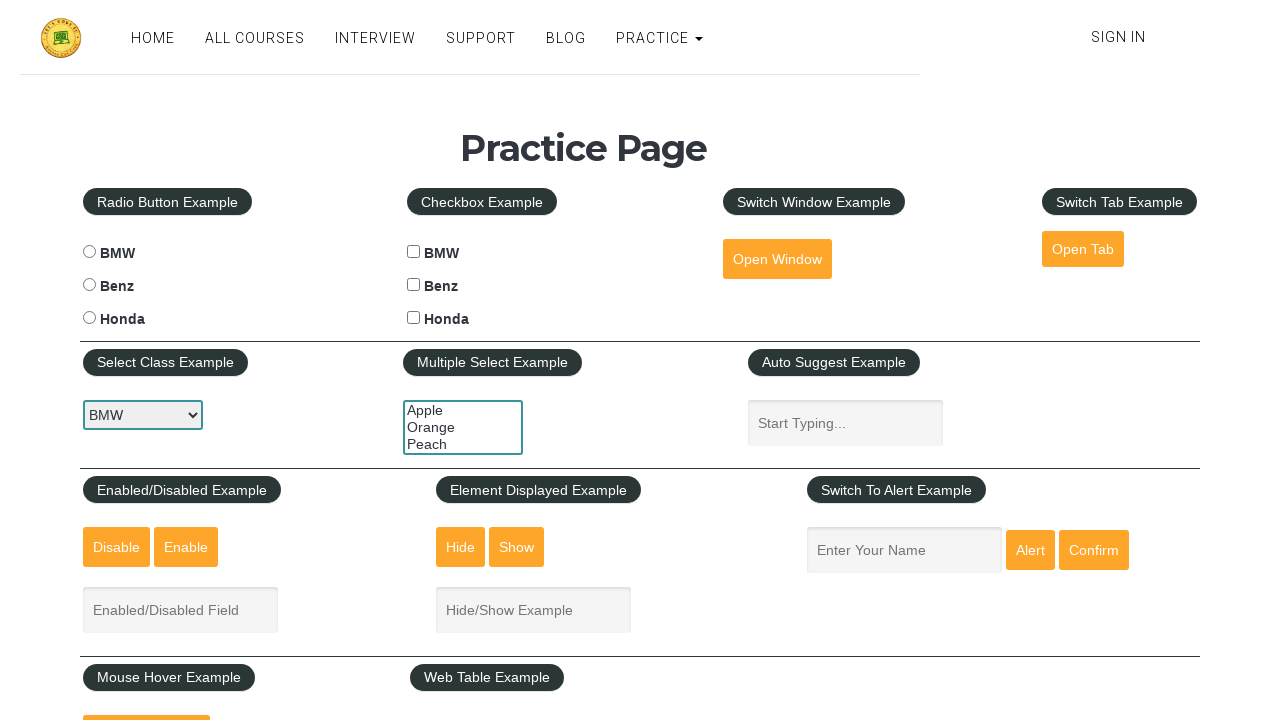

Clicked dropdown button identified by class name 'dropbtn' at (146, 693) on .dropbtn
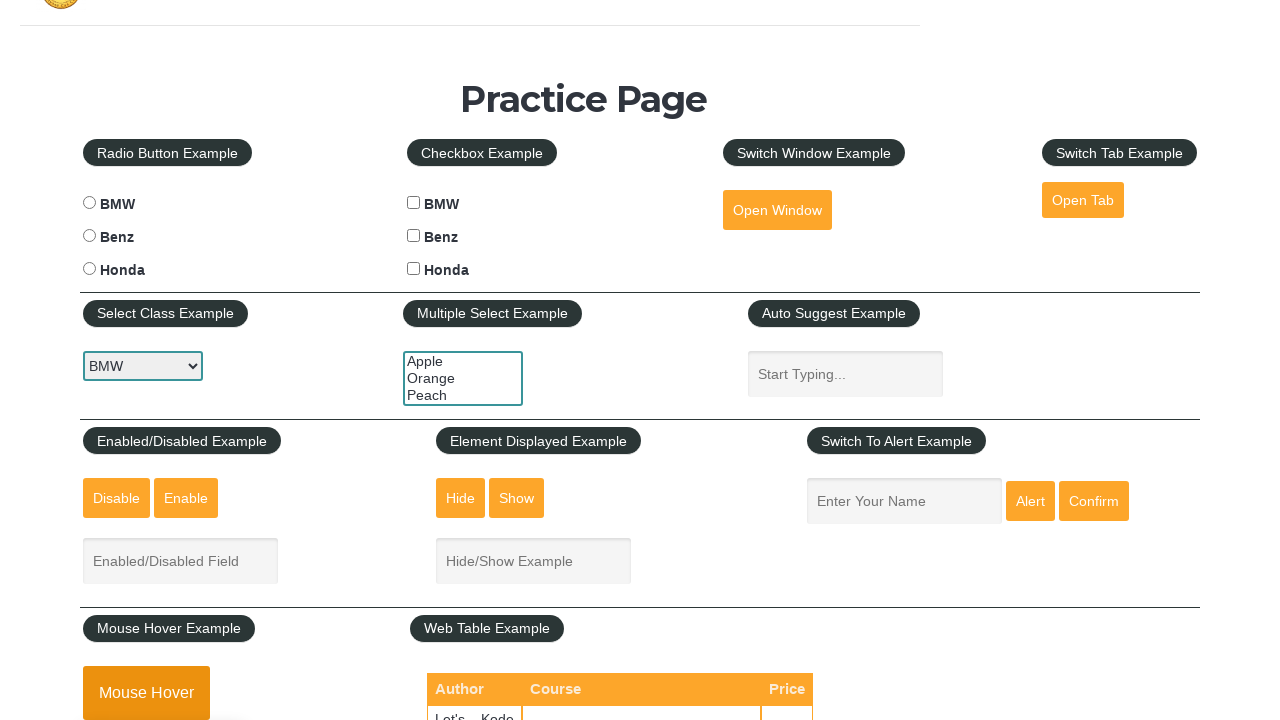

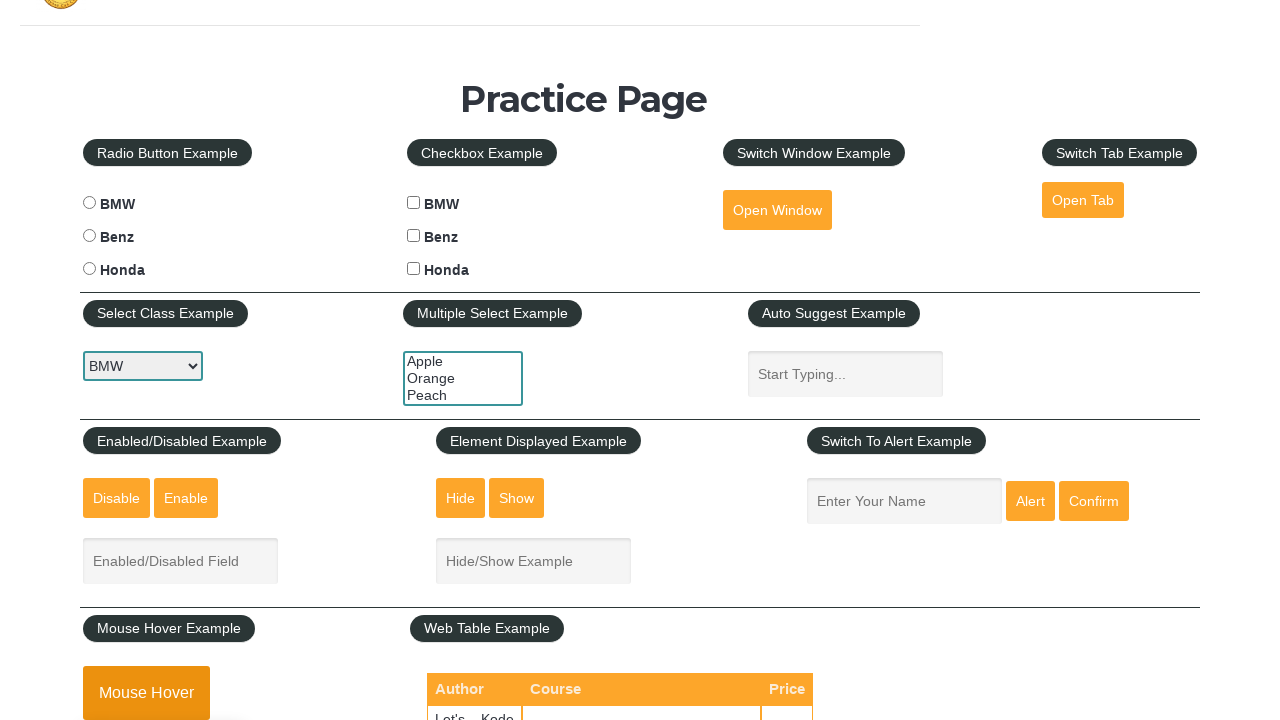